Tests auto-suggestive dropdown functionality by typing a partial country name and selecting a specific suggestion from the dropdown

Starting URL: https://rahulshettyacademy.com/AutomationPractice/

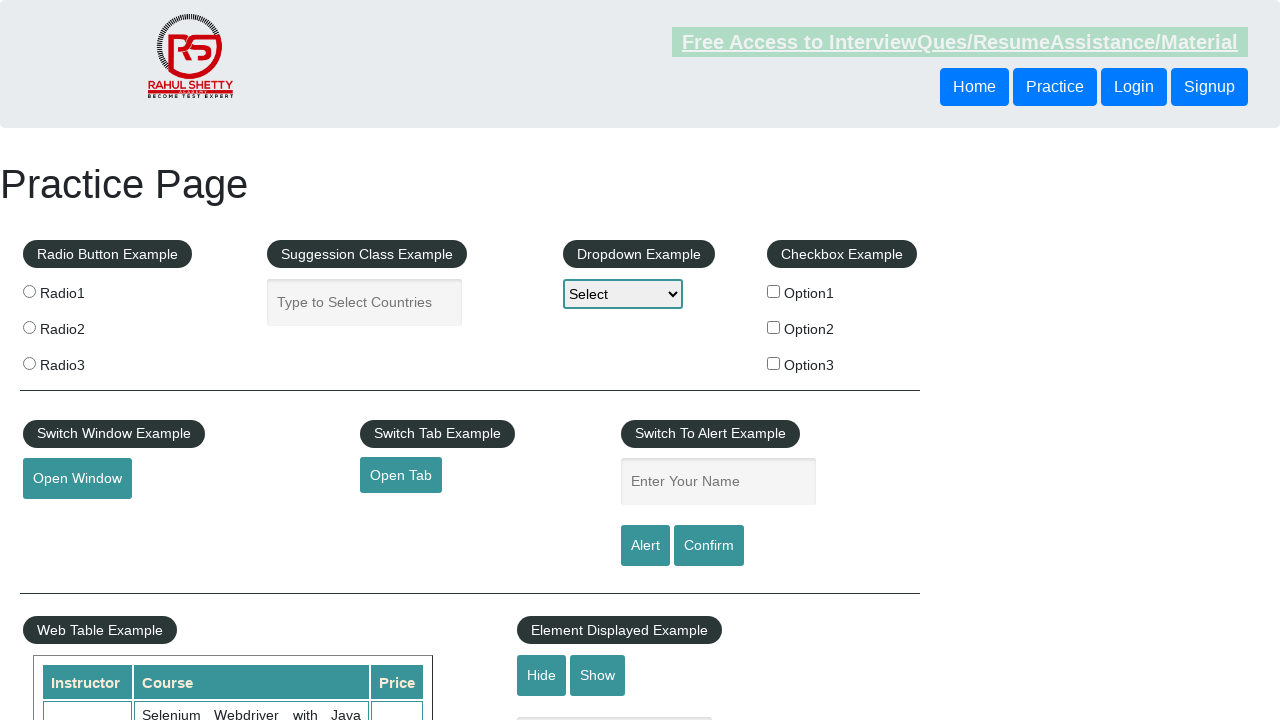

Navigated to AutomationPractice page
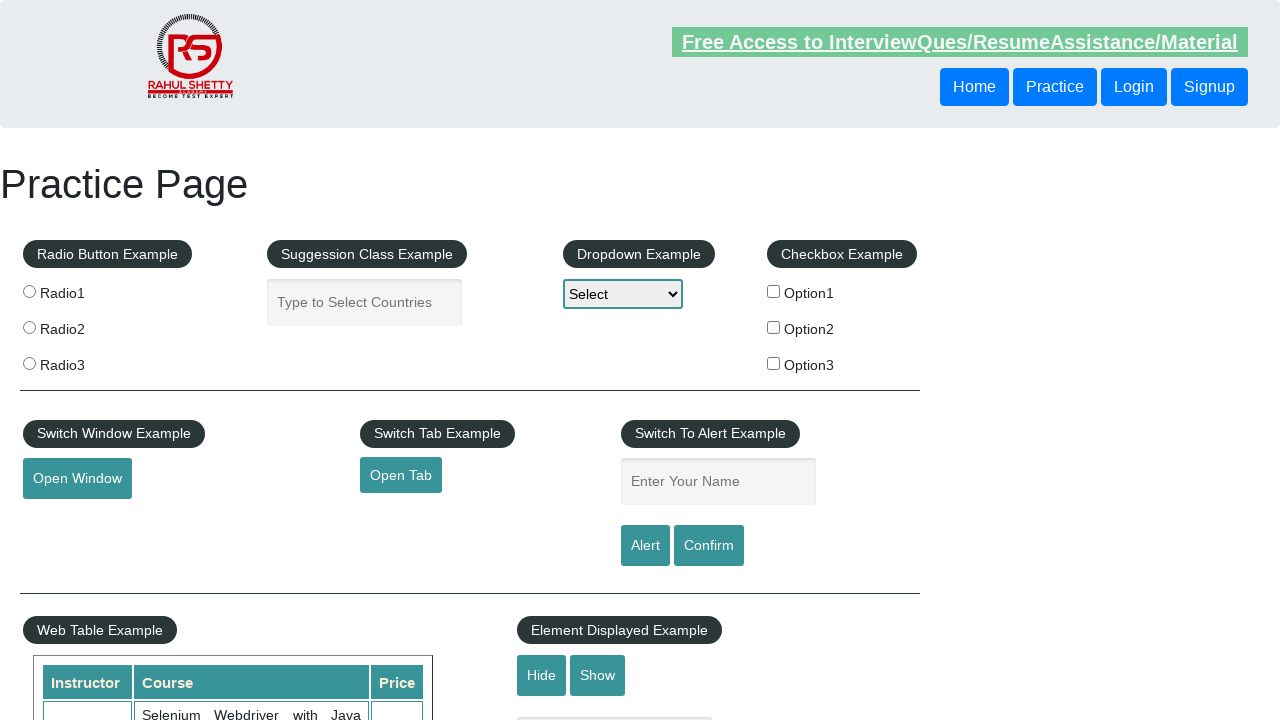

Typed 'uni' in autocomplete field on #autocomplete
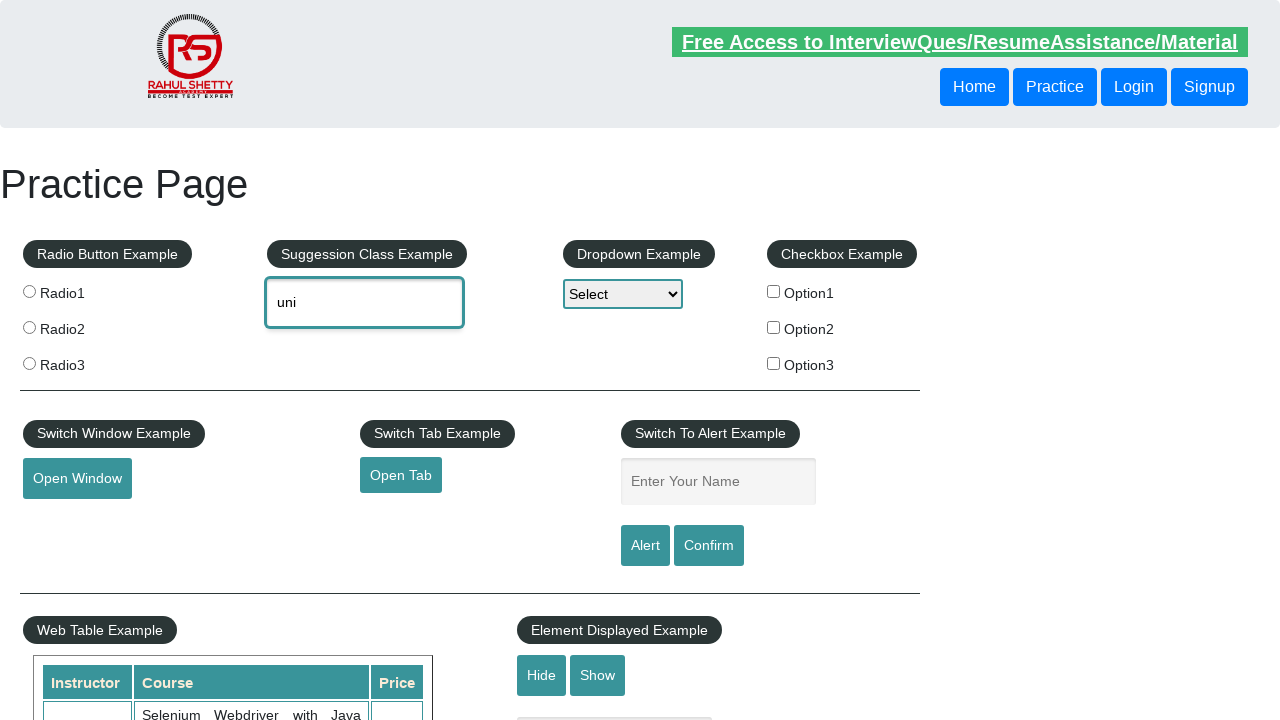

Auto-suggestive dropdown appeared with suggestions
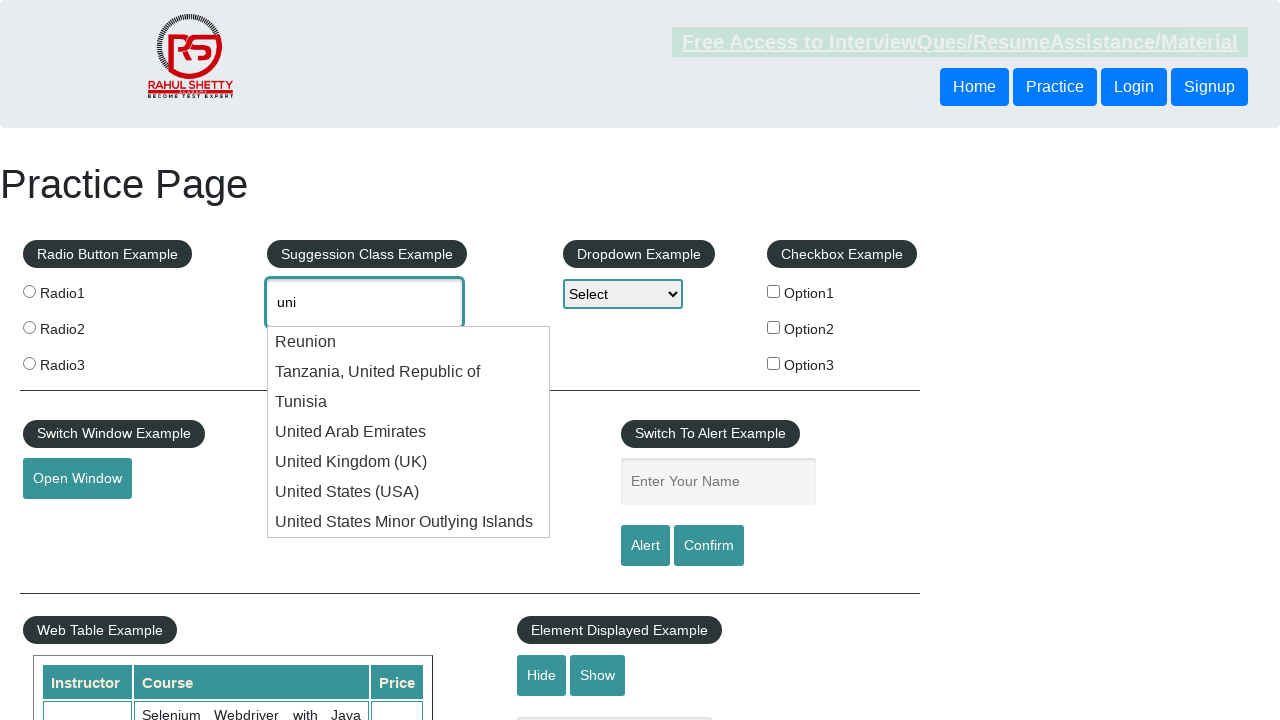

Selected 'United Kingdom' from dropdown suggestions at (409, 462) on .ui-menu-item div.ui-menu-item-wrapper >> nth=4
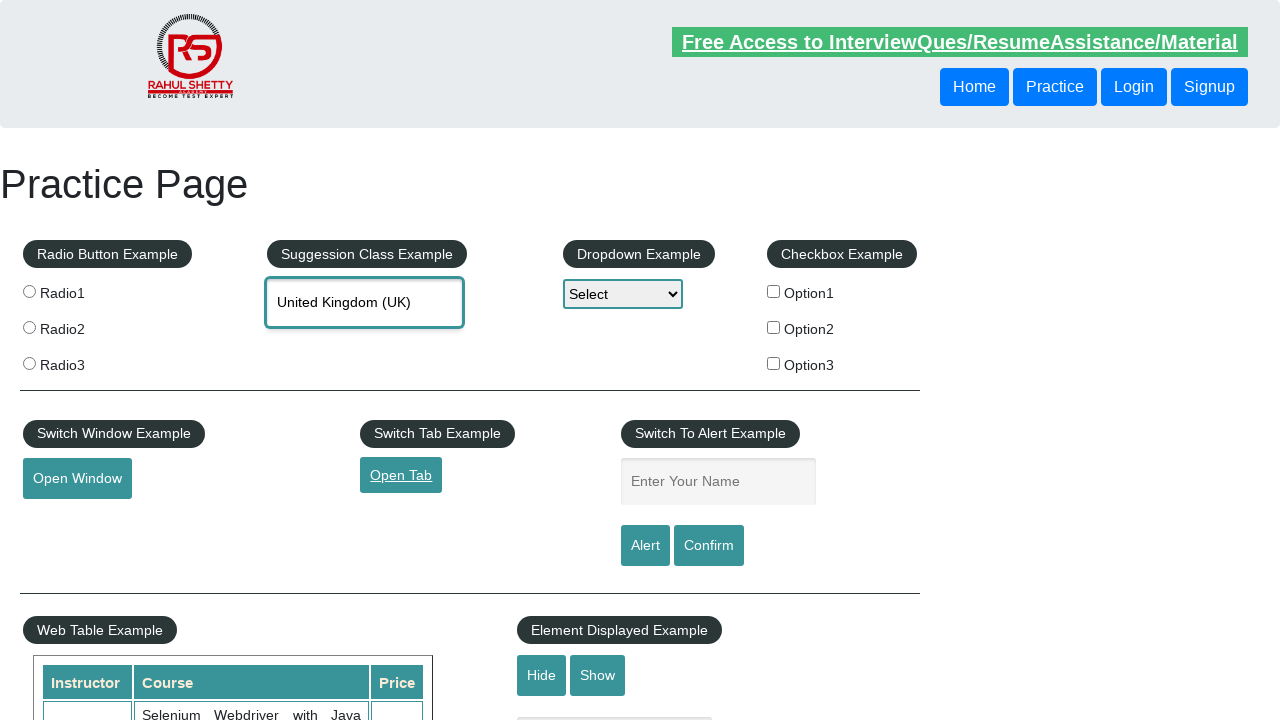

Verified selected value: United Kingdom (UK)
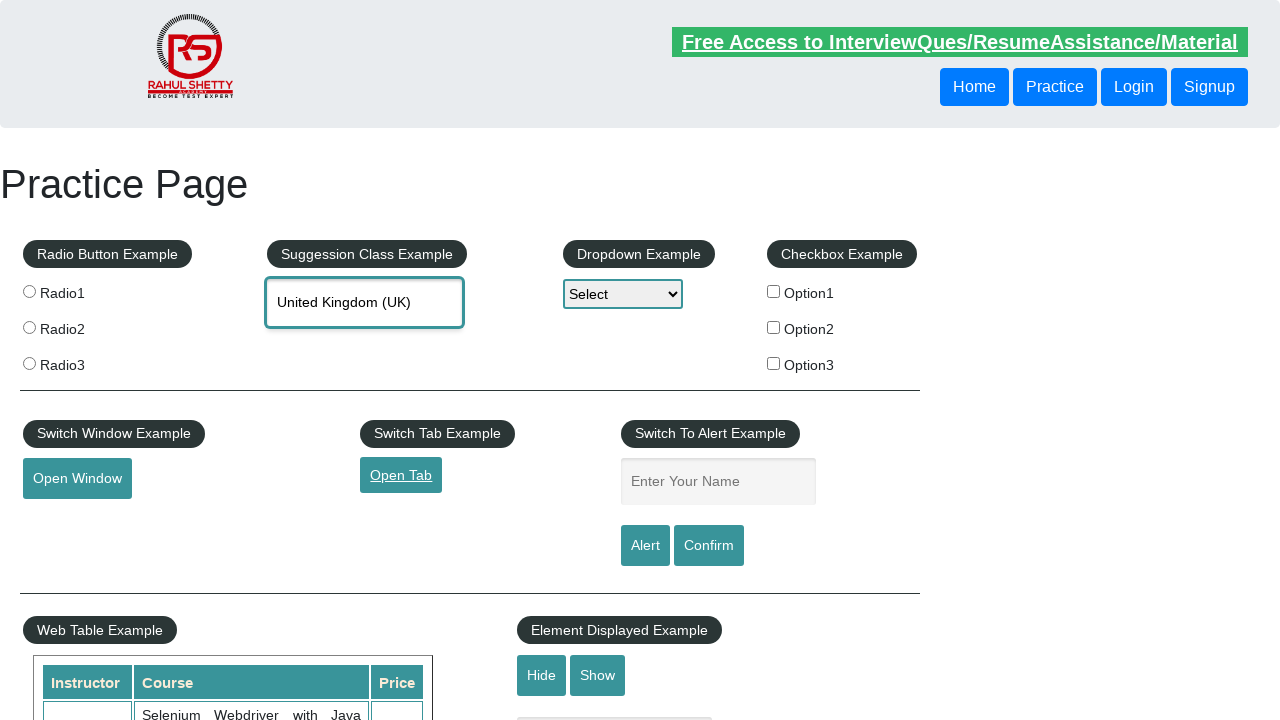

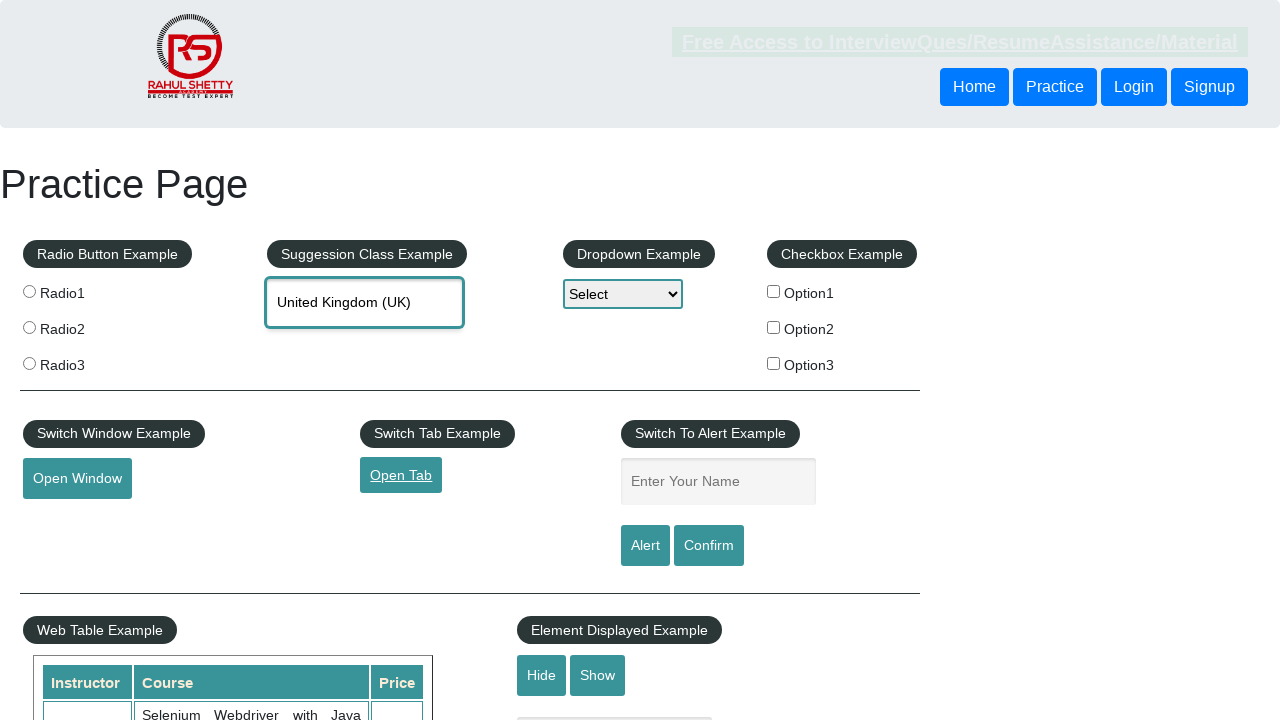